Tests browser navigation functionality by navigating to different pages and using back/forward browser controls

Starting URL: https://www.dassault-aviation.com/en/

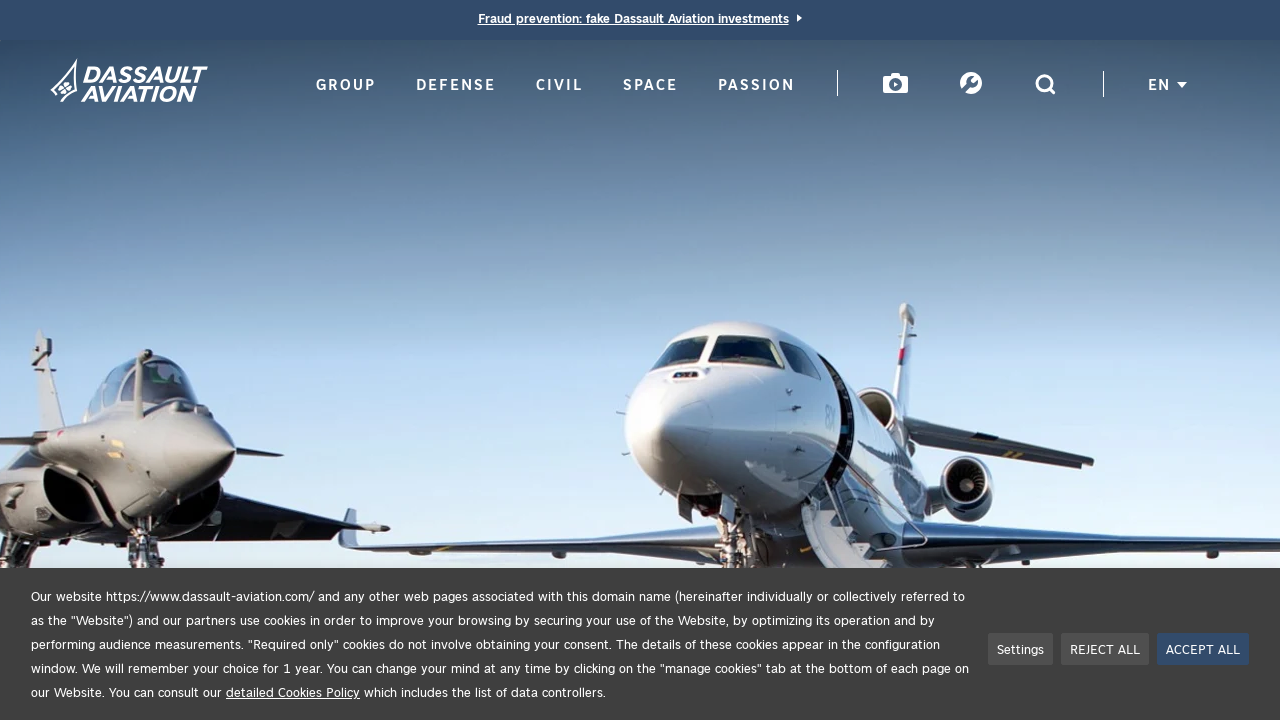

Navigated to passion page at https://www.dassault-aviation.com/en/passion/
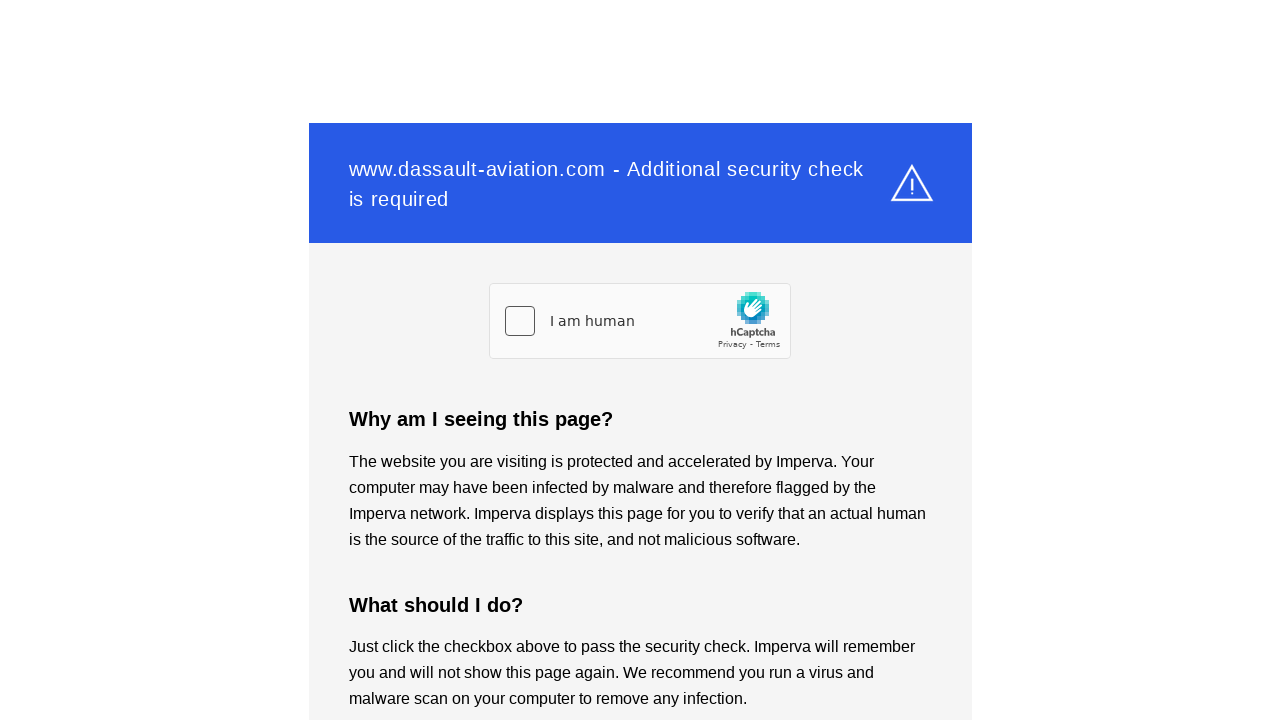

Navigated back to previous page using browser back button
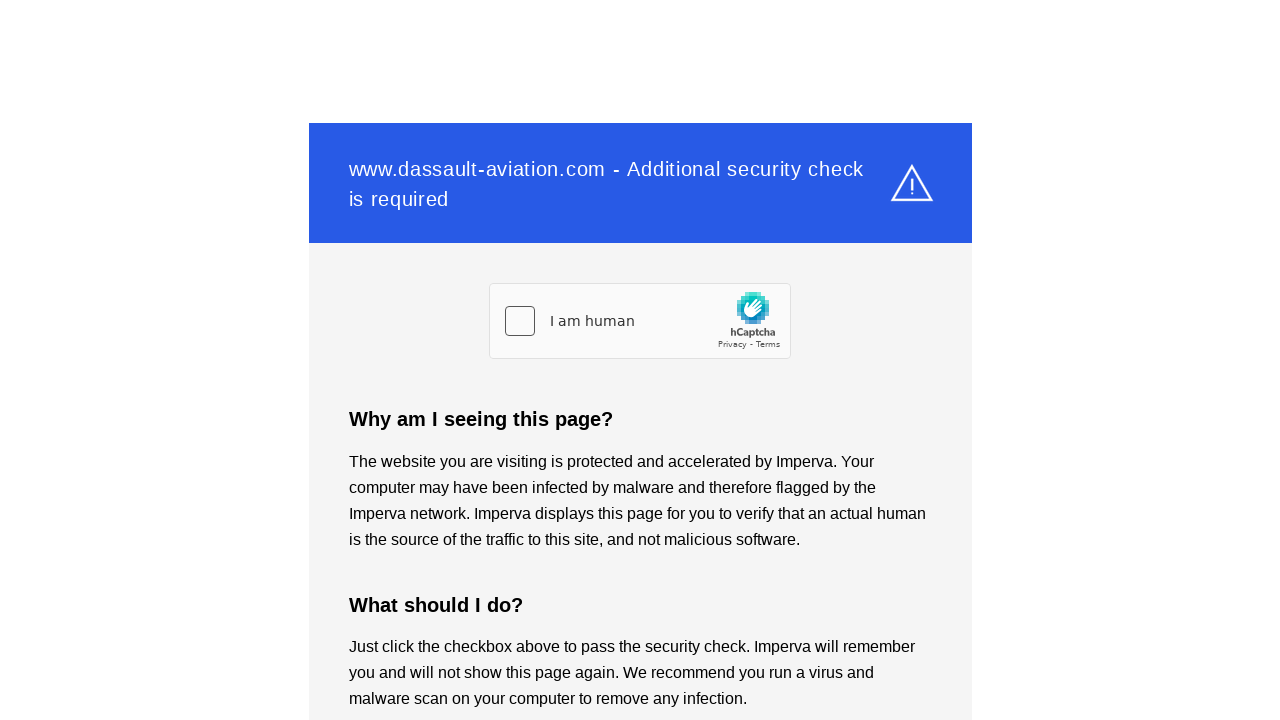

Navigated forward to passion page using browser forward button
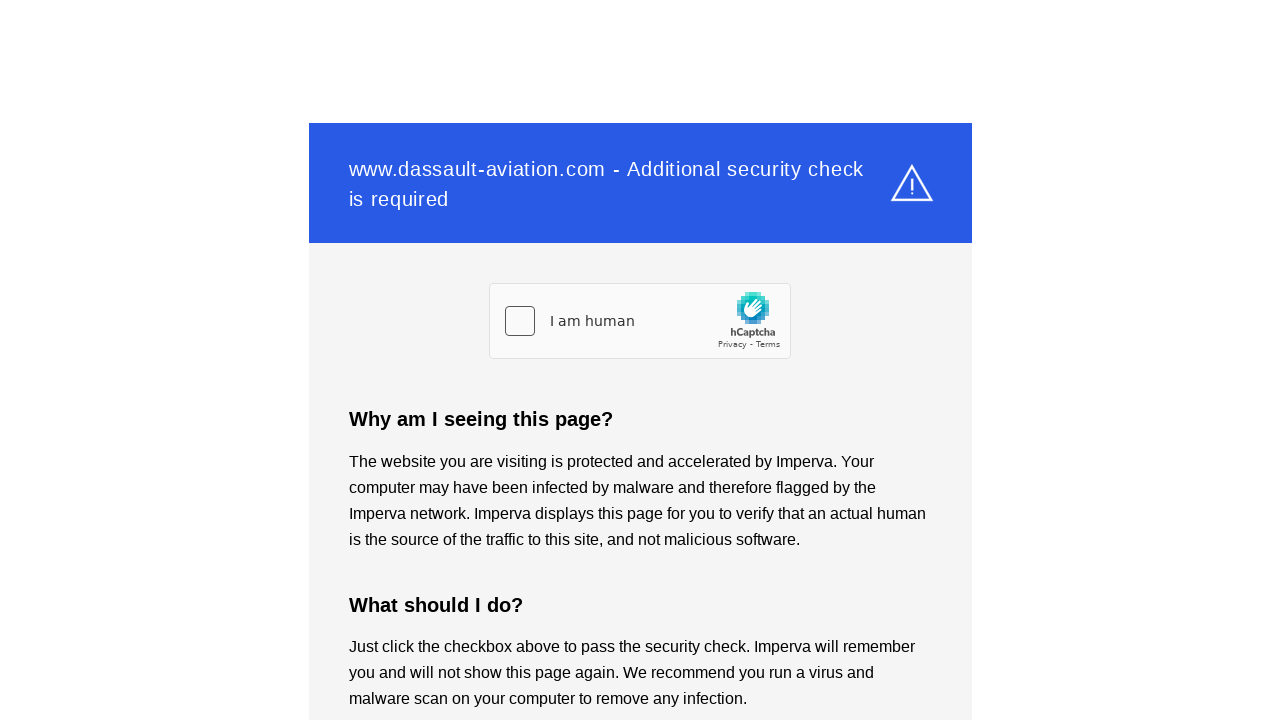

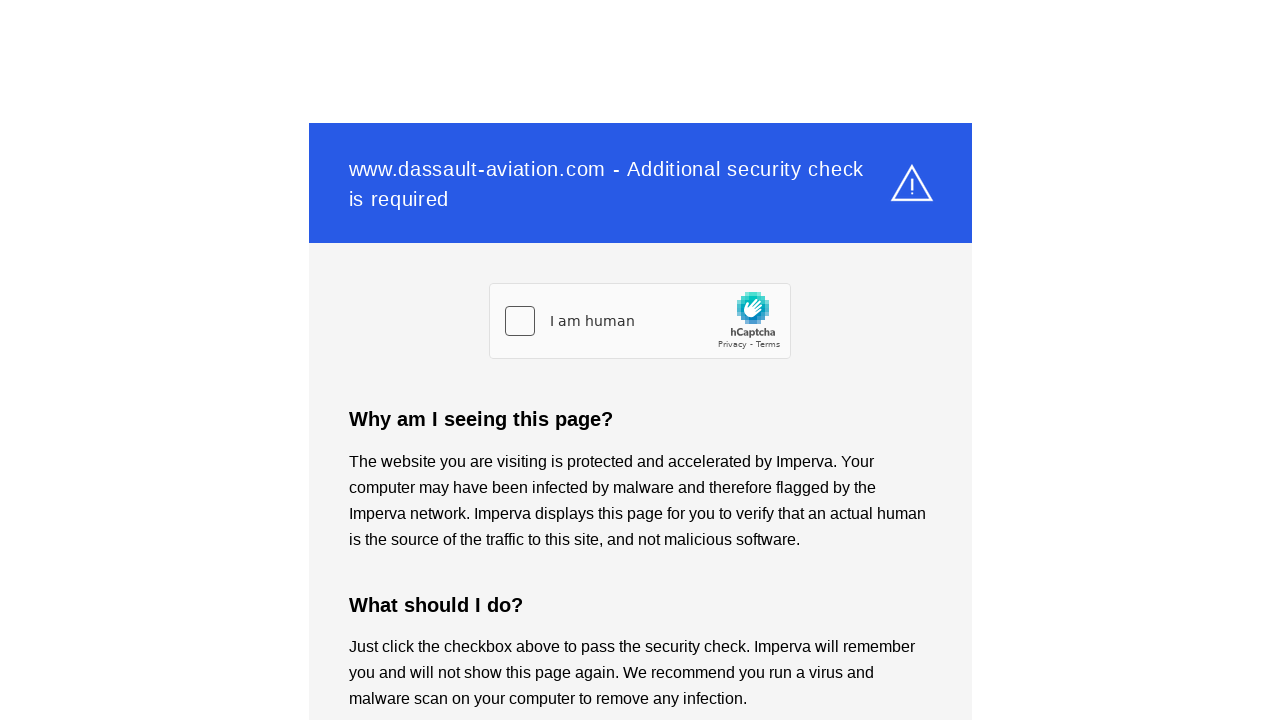